Tests the toastr notification library demo by clicking the "Show Toast" button and verifying that the toast message appears and then disappears after a timeout.

Starting URL: https://codeseven.github.io/toastr/demo.html

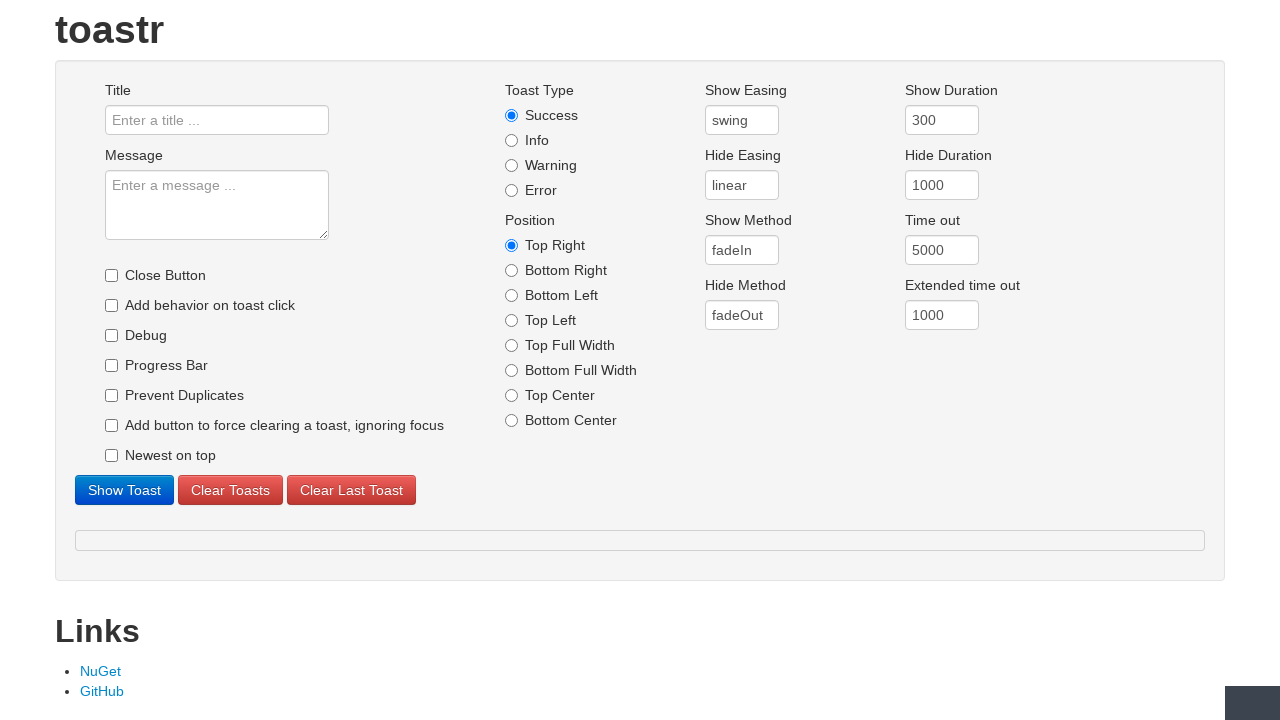

Clicked 'Show Toast' button at (124, 490) on internal:role=button[name="Show Toast"i]
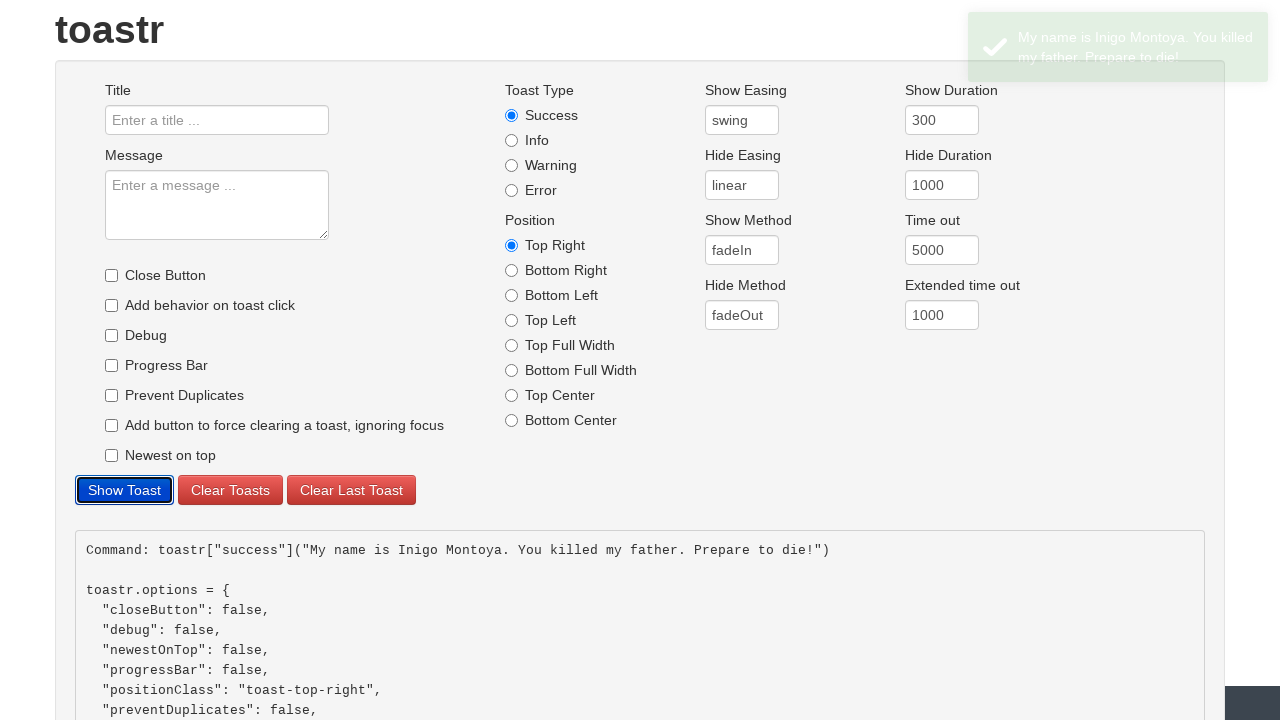

Located toast message element
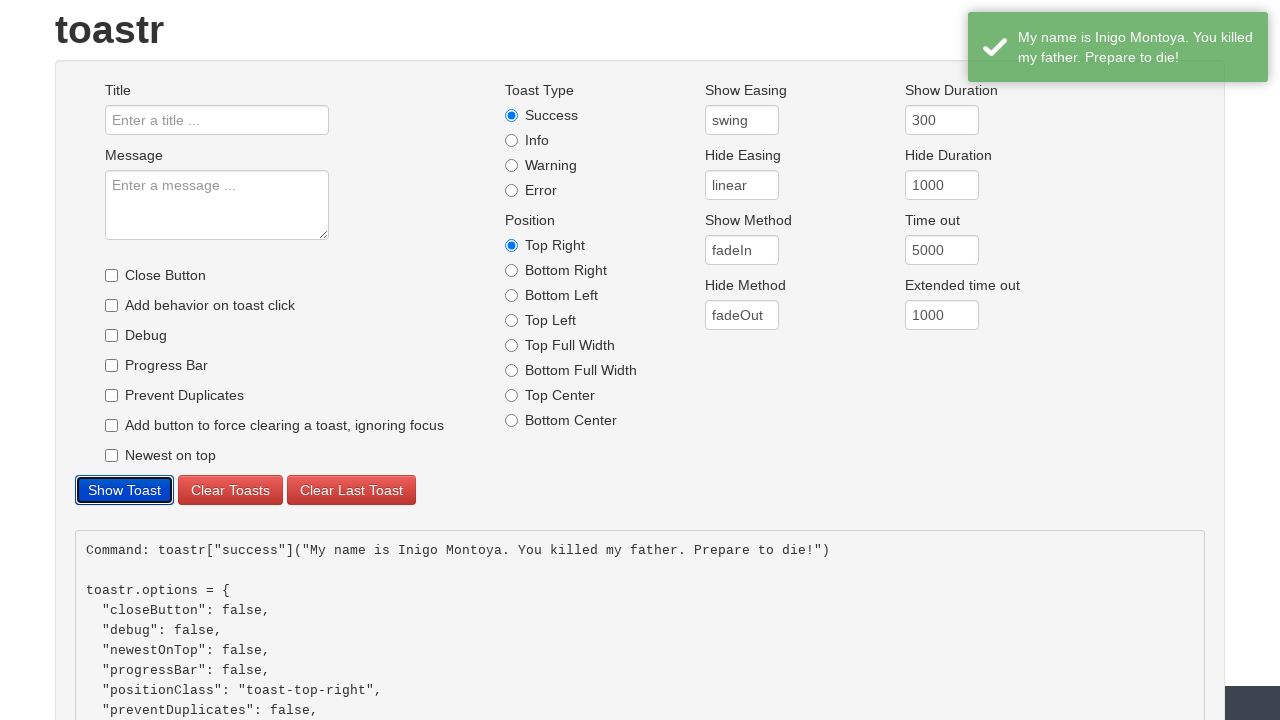

Verified toast message is visible
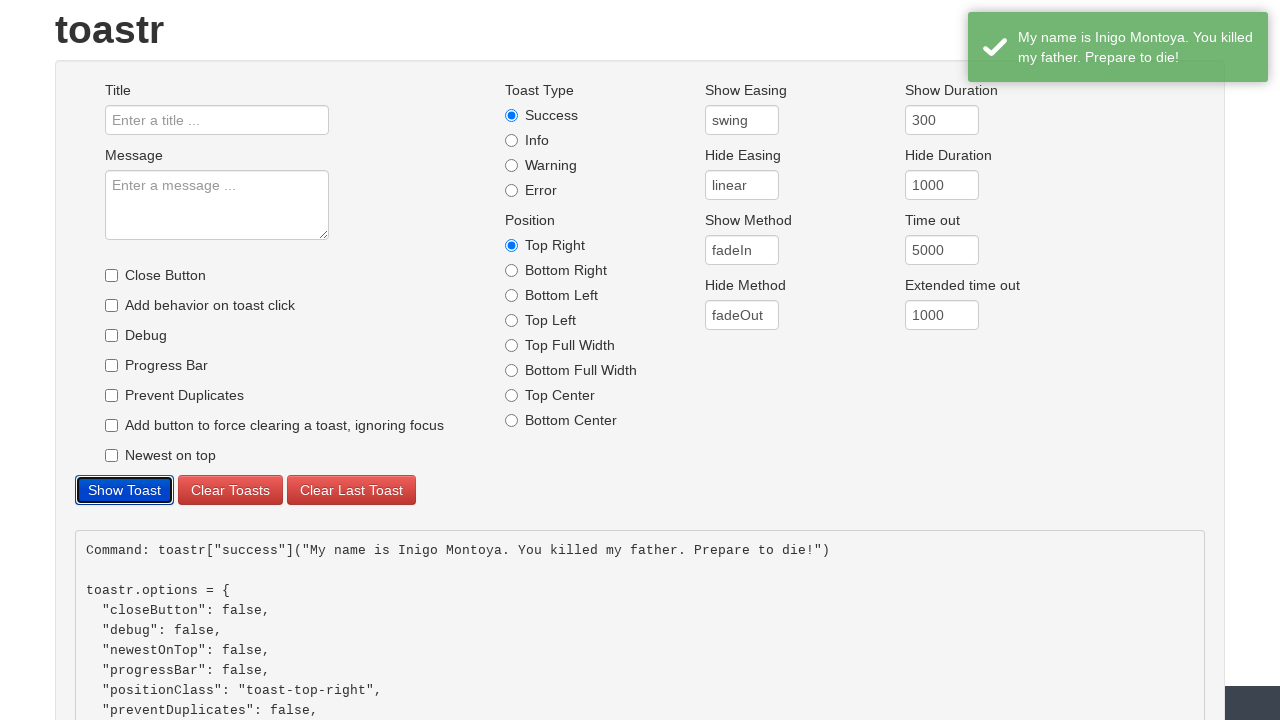

Retrieved inner text from toast message
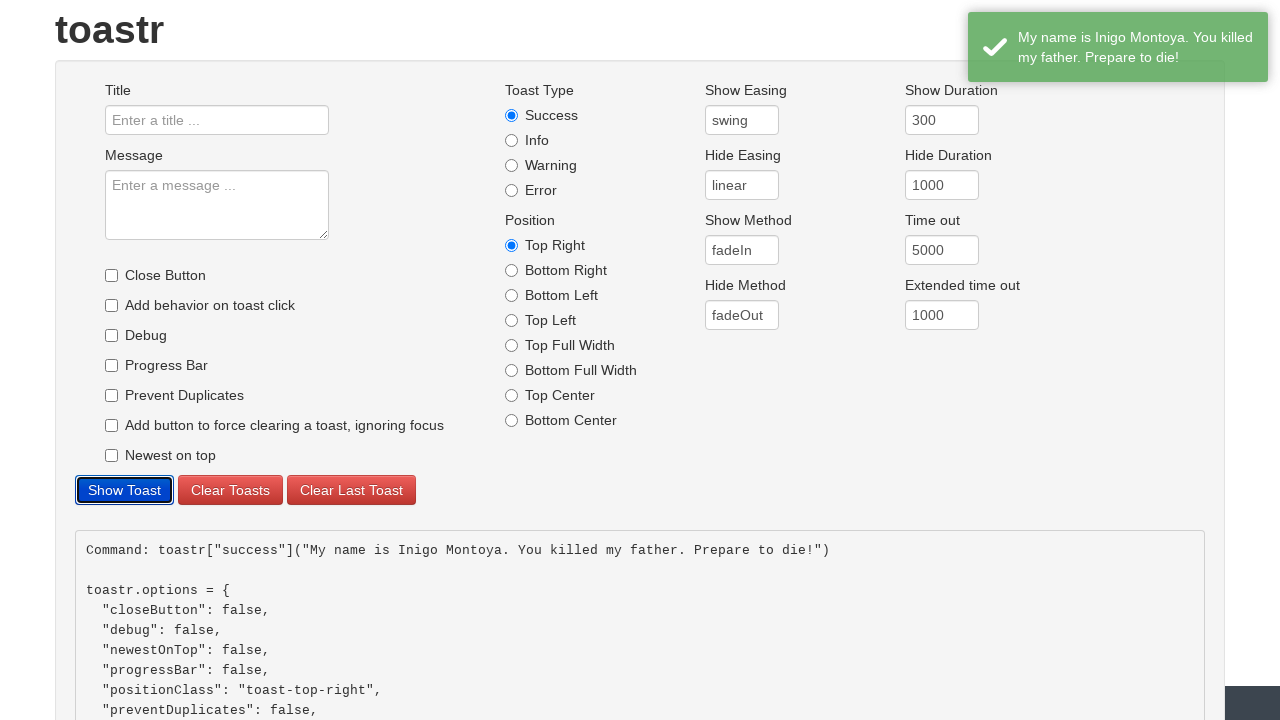

Verified toast message text matches expected value
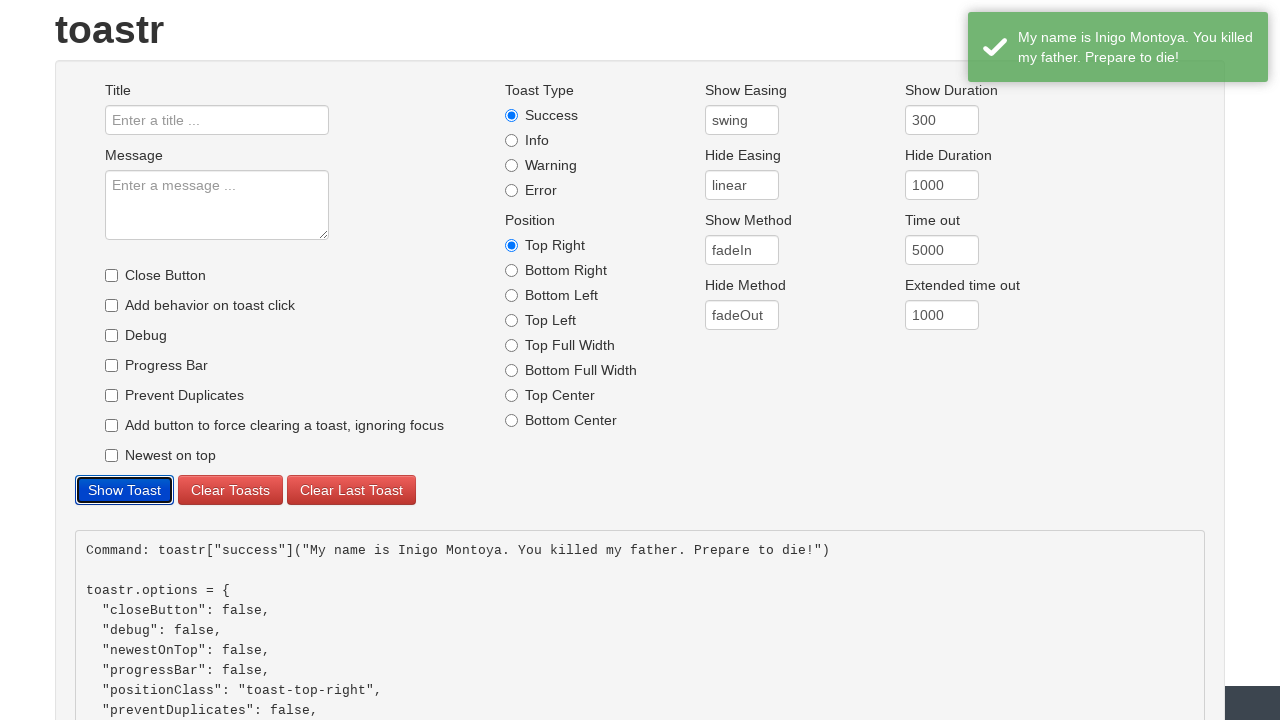

Waited 5 seconds for toast to auto-dismiss
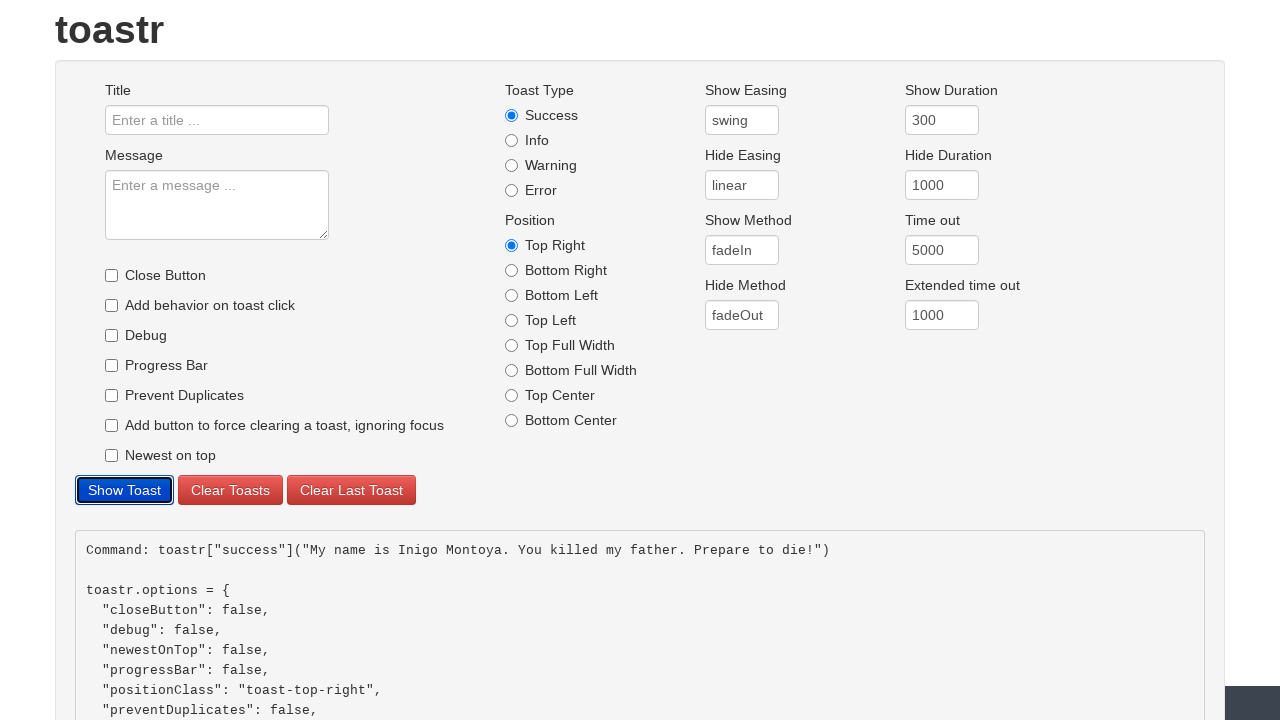

Verified toast message is no longer visible after timeout
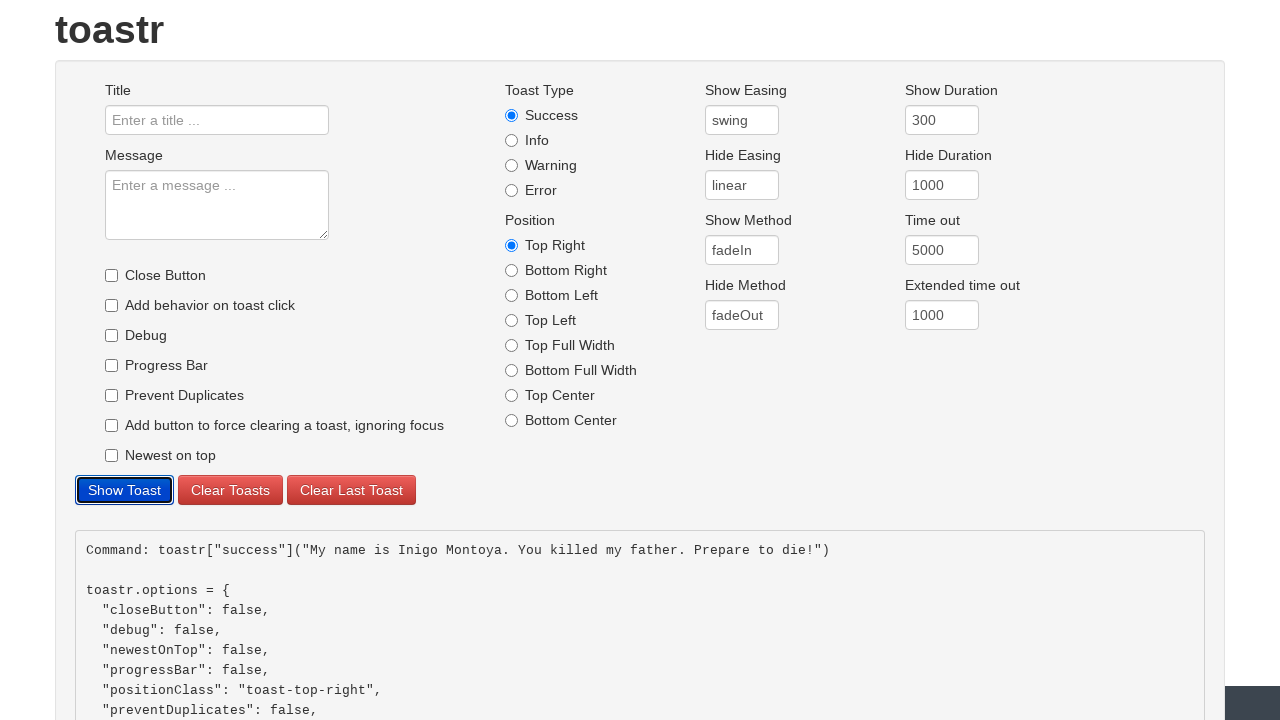

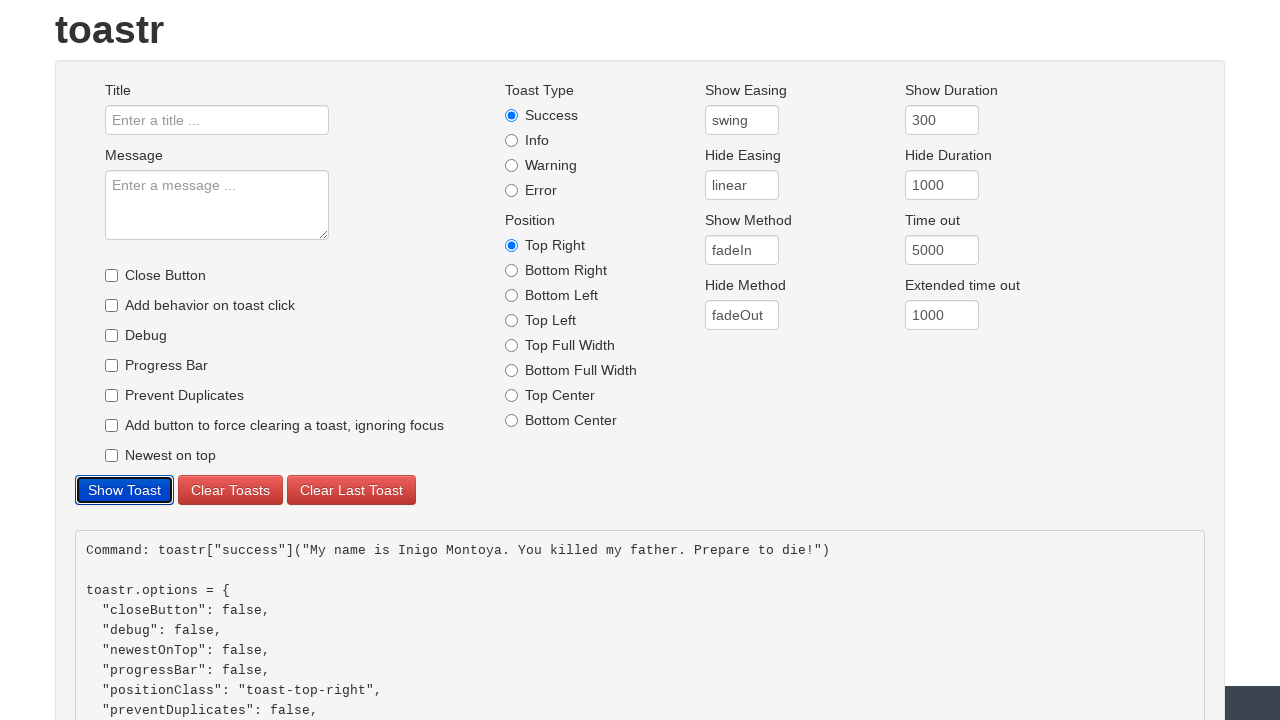